Tests checkbox functionality by clicking on multiple checkbox elements on a form components demo page

Starting URL: https://formstone.it/components/checkbox/

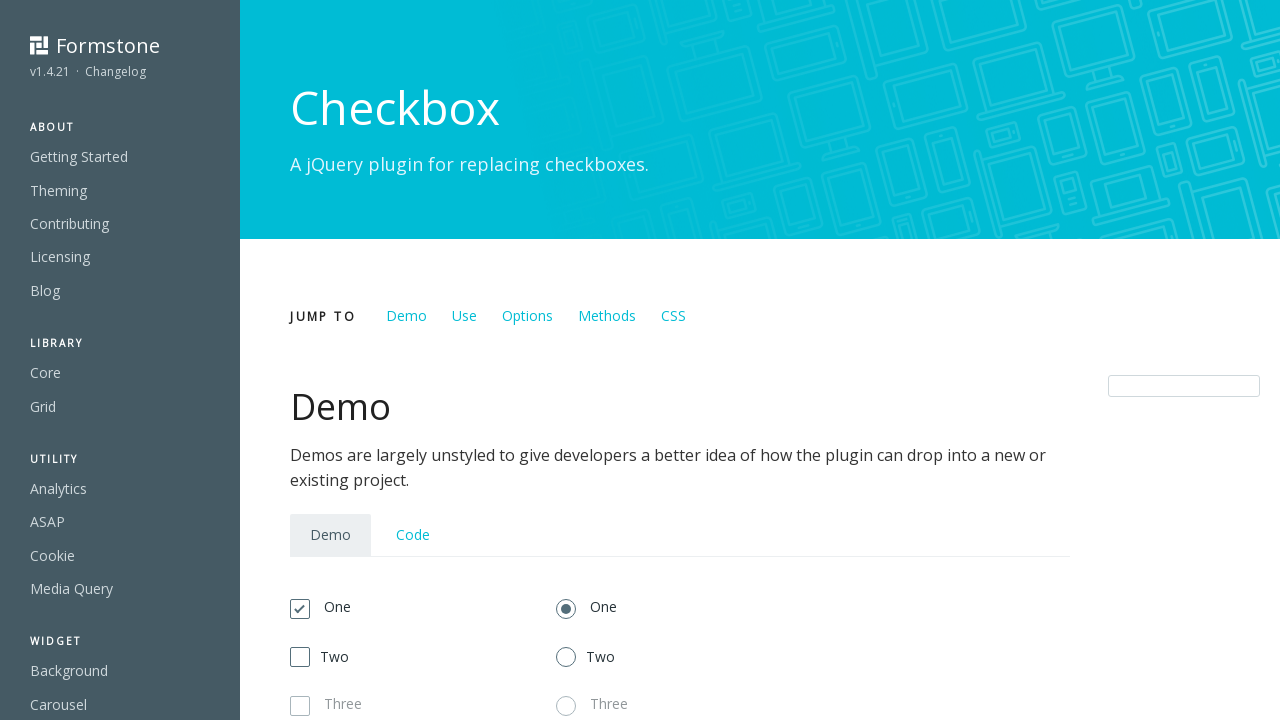

Clicked first checkbox element at (300, 612) on (//div[@class='fs-checkbox-flag'])[1]
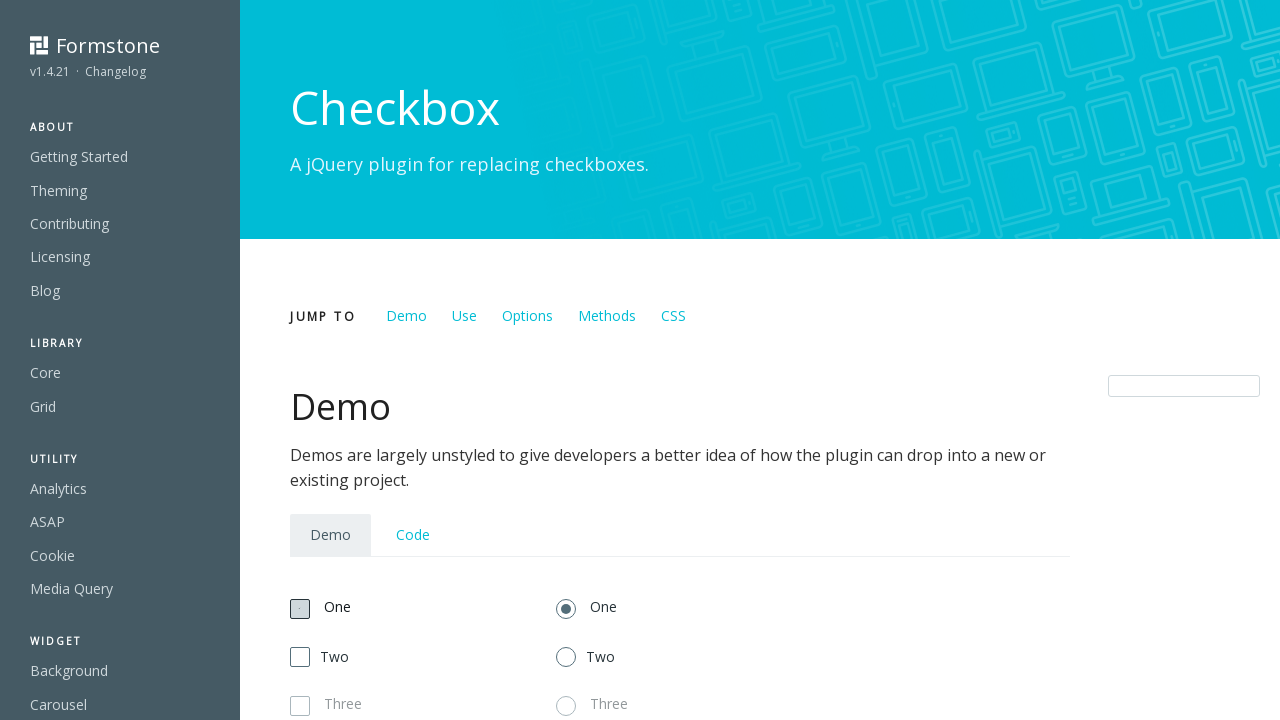

Clicked second checkbox element at (300, 660) on (//div[@class='fs-checkbox-flag'])[2]
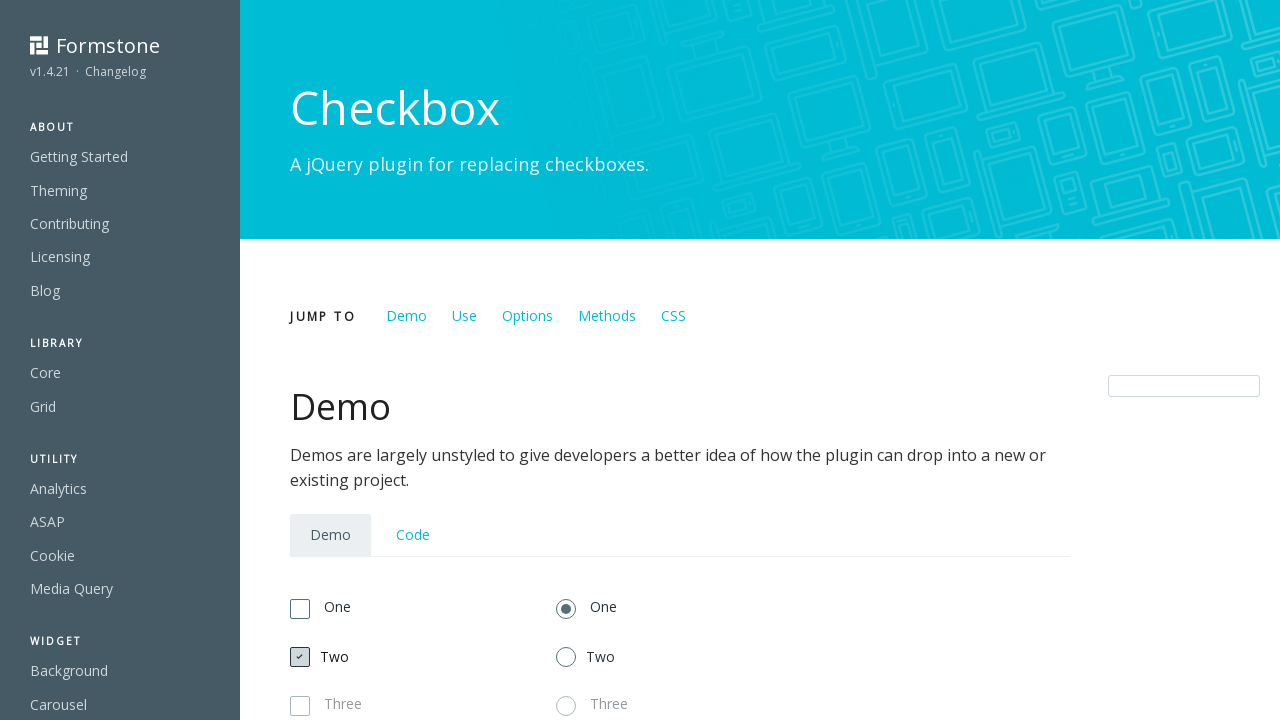

Clicked fourth checkbox element at (300, 361) on (//div[@class='fs-checkbox-flag'])[4]
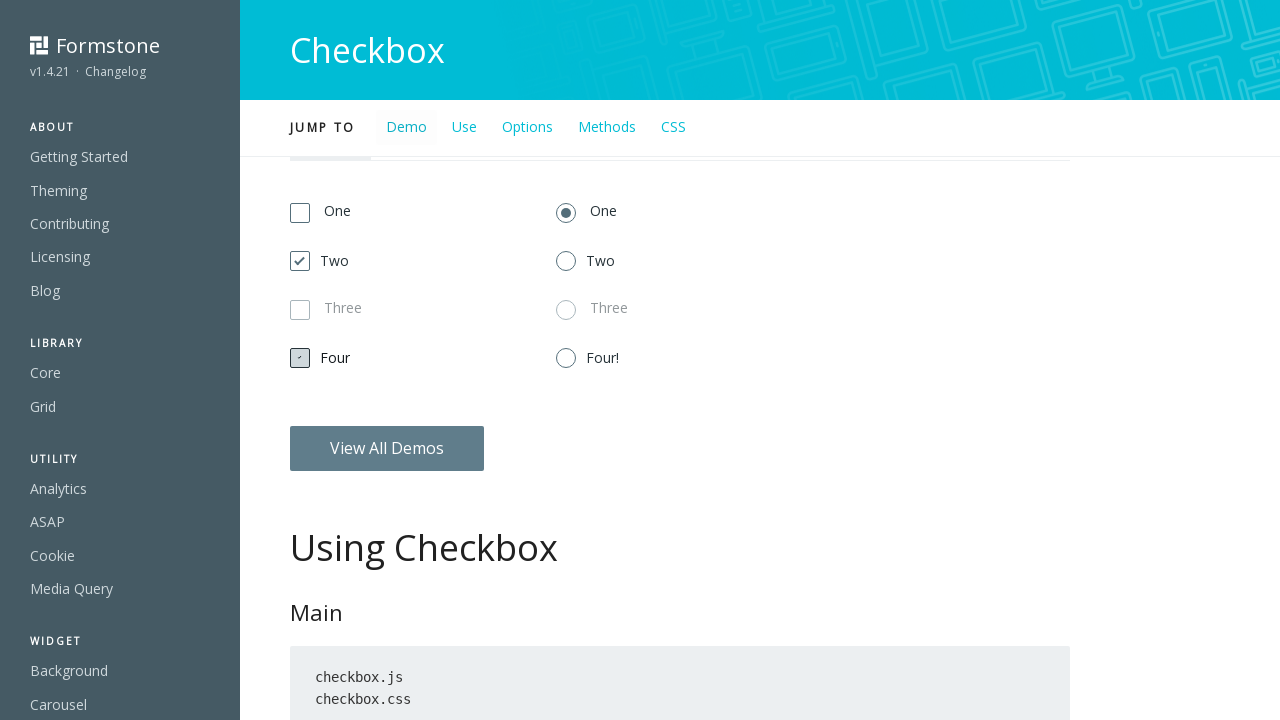

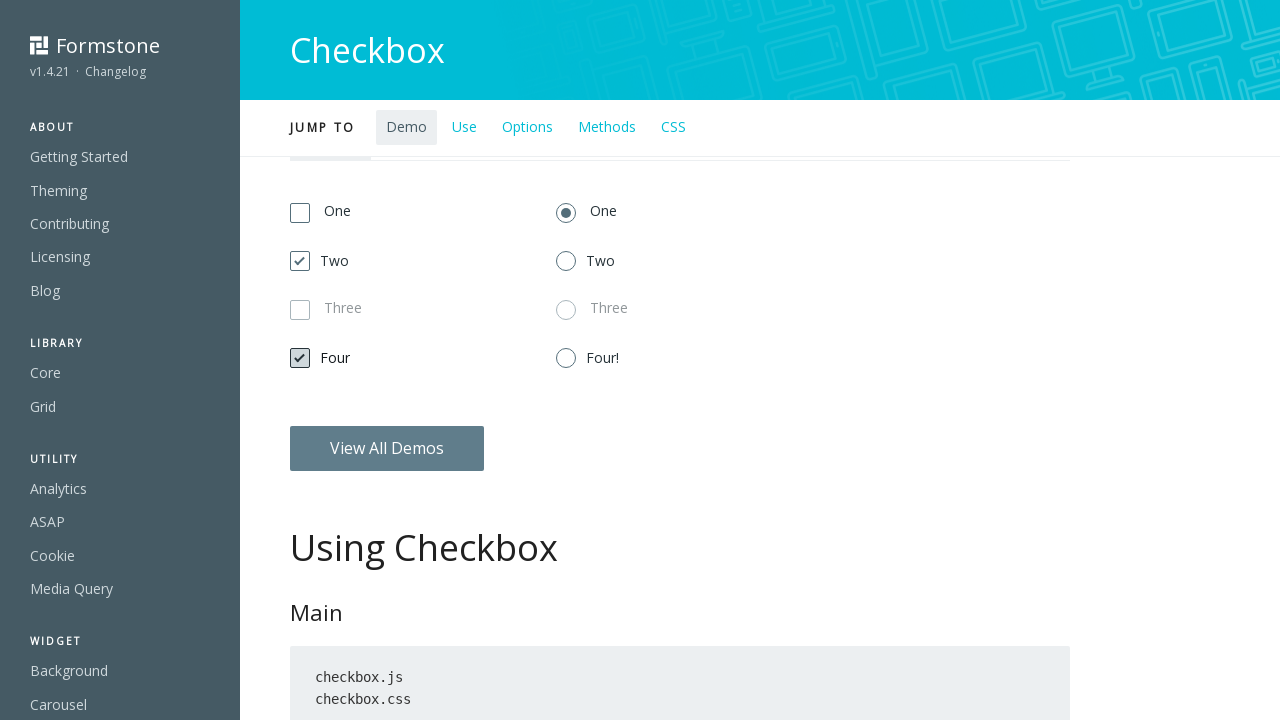